Selects the first checkbox on the checkboxes page and validates that both checkboxes have the type attribute set to 'checkbox'.

Starting URL: http://the-internet.herokuapp.com/checkboxes

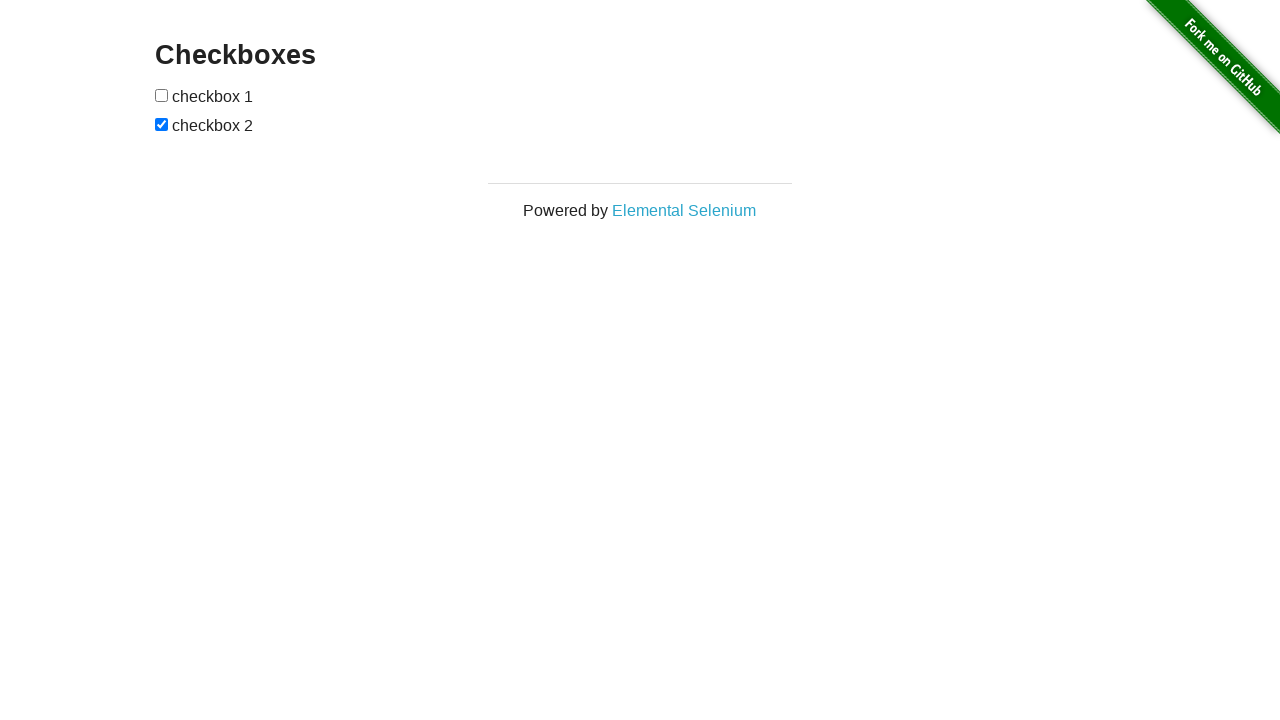

Navigated to checkboxes page
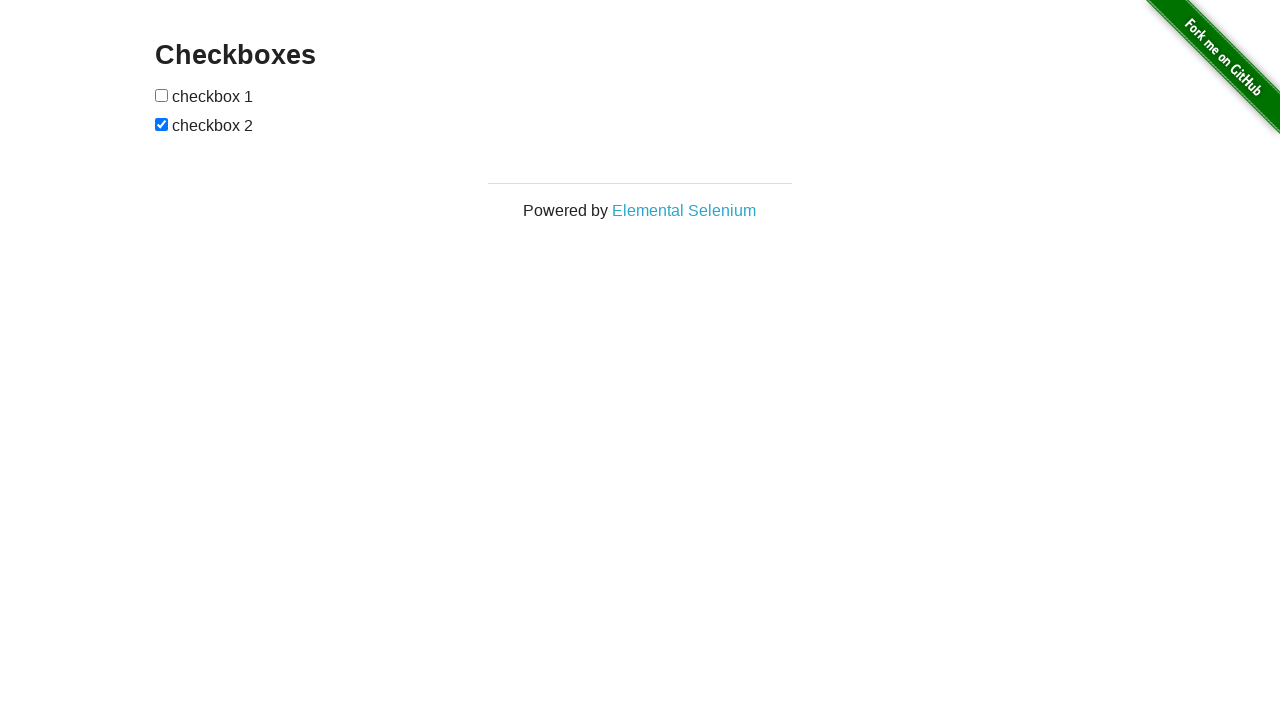

Selected the first checkbox at (162, 95) on #checkboxes input >> nth=0
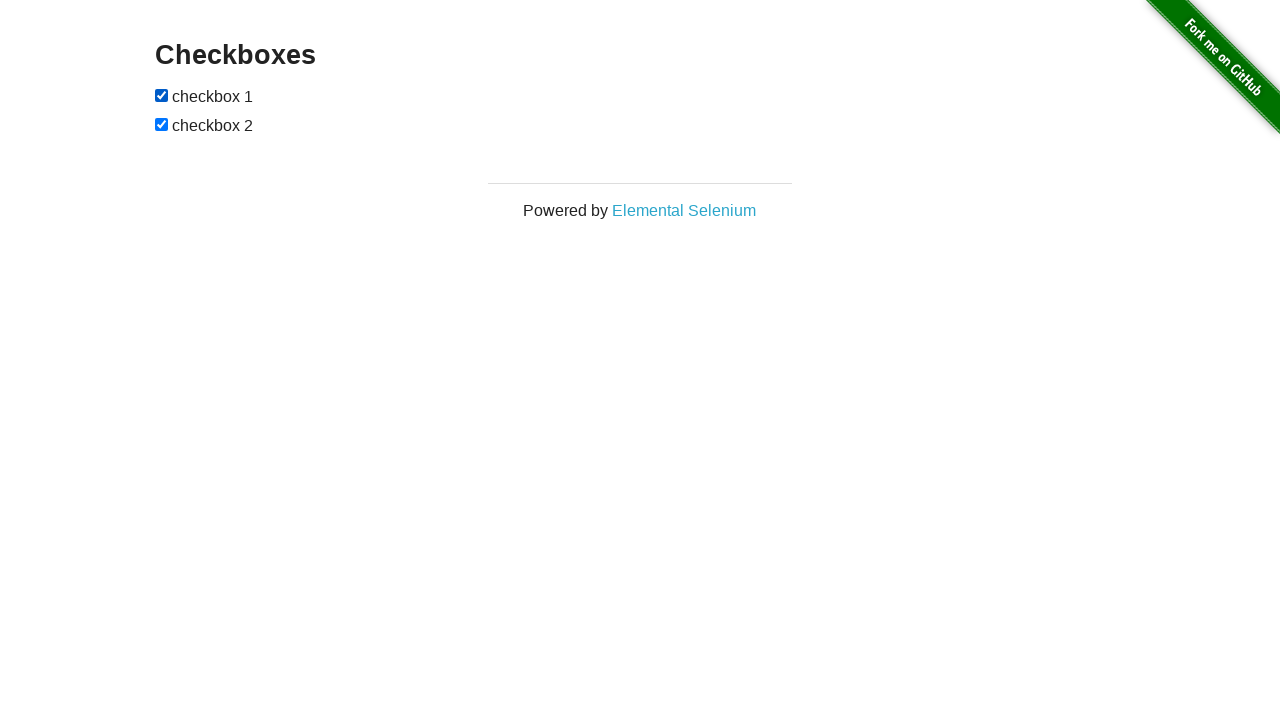

Verified first checkbox has type attribute set to 'checkbox'
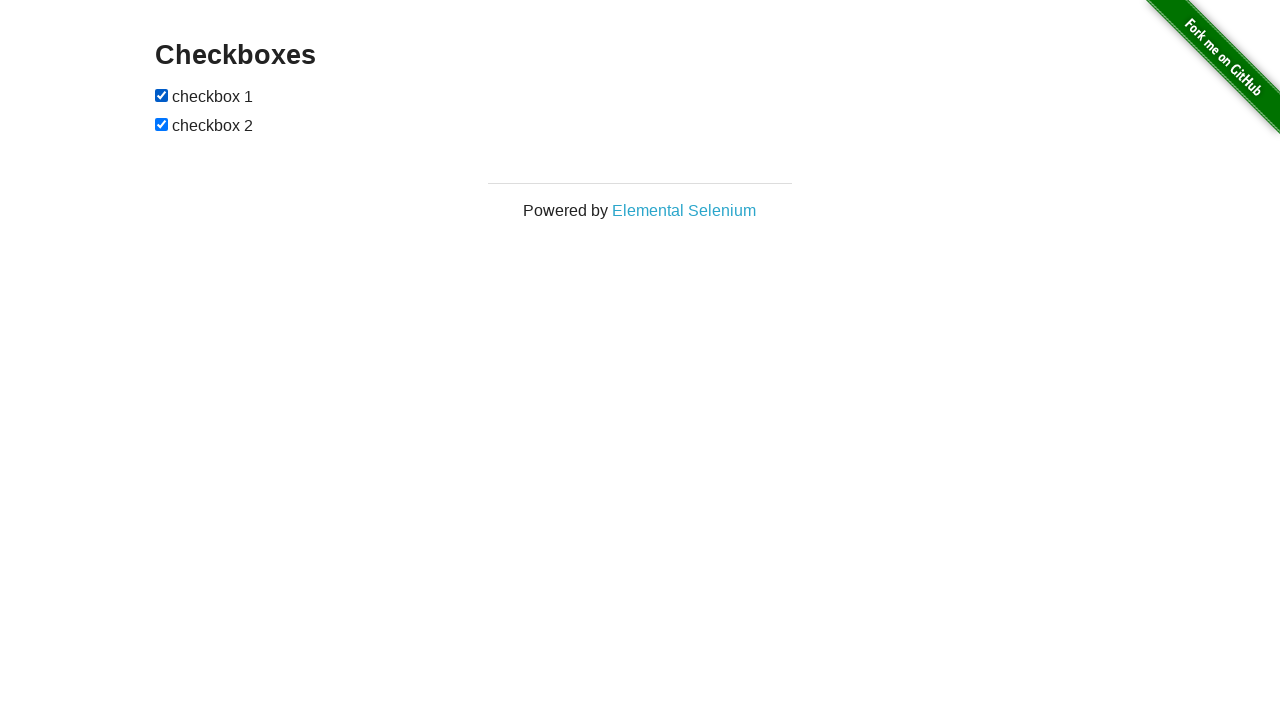

Verified second checkbox has type attribute set to 'checkbox'
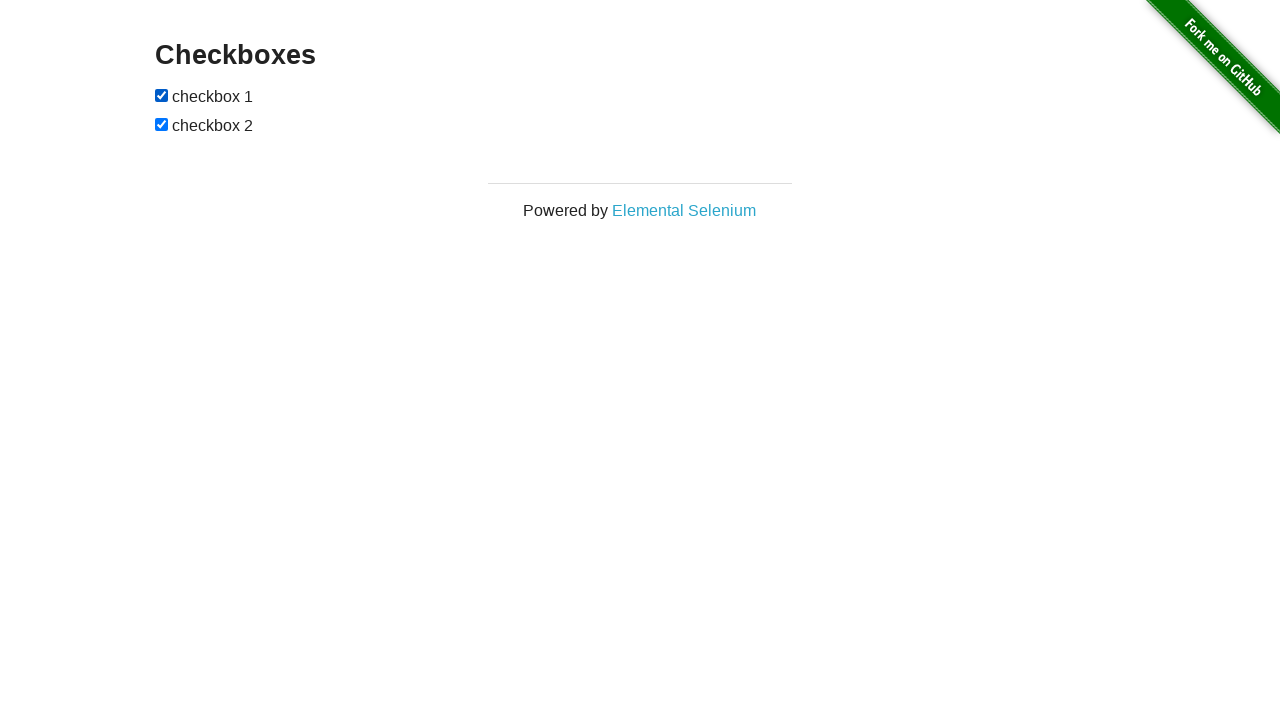

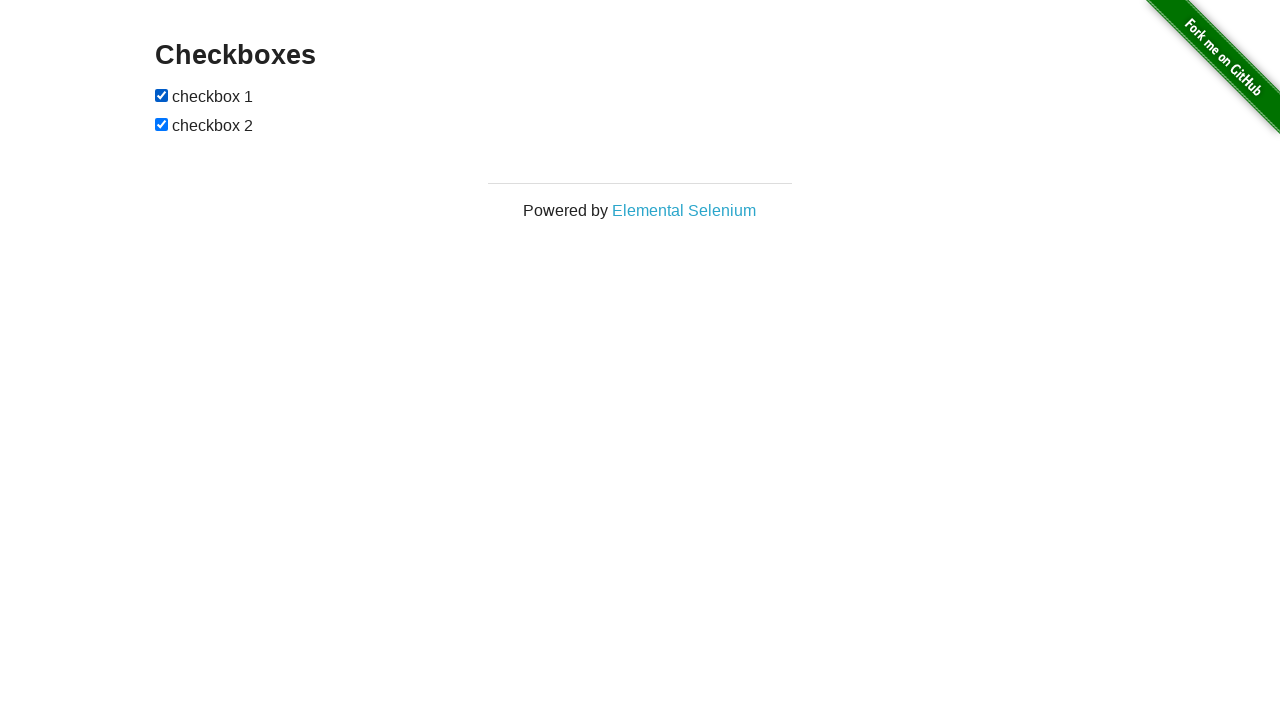